Tests that a todo item is removed when edited to an empty string

Starting URL: https://demo.playwright.dev/todomvc

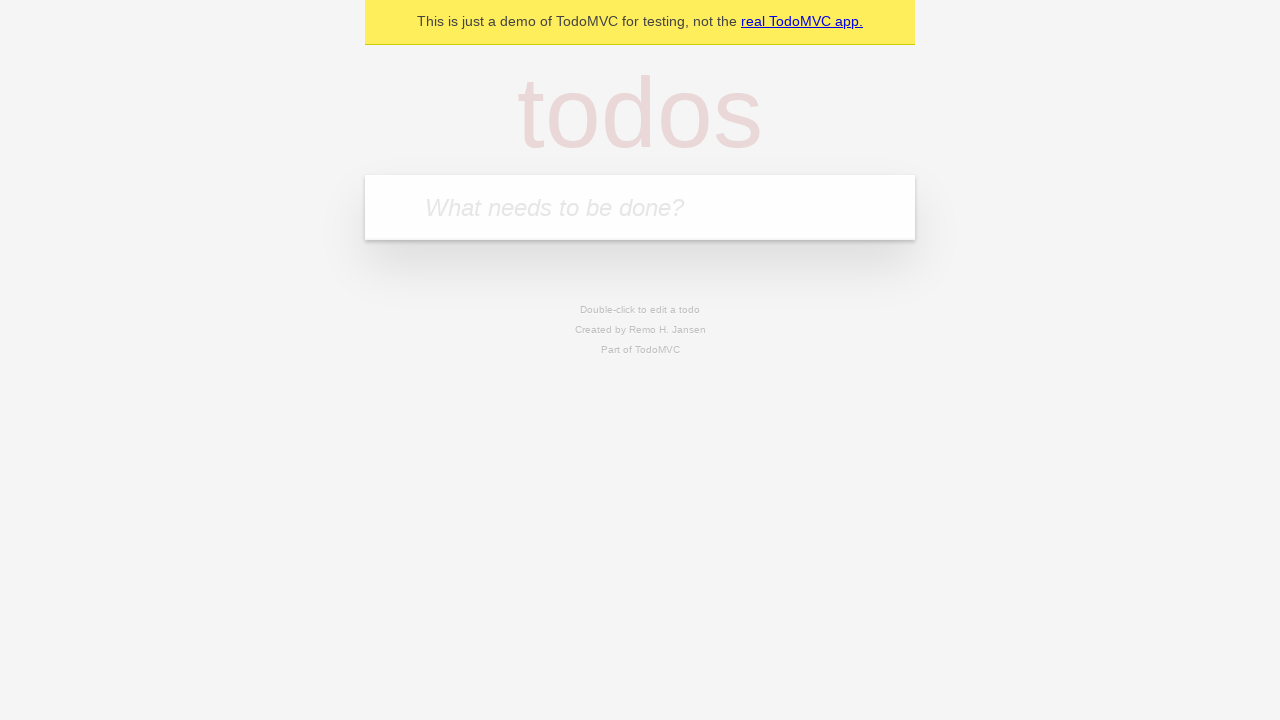

Filled todo input with 'buy some cheese' on internal:attr=[placeholder="What needs to be done?"i]
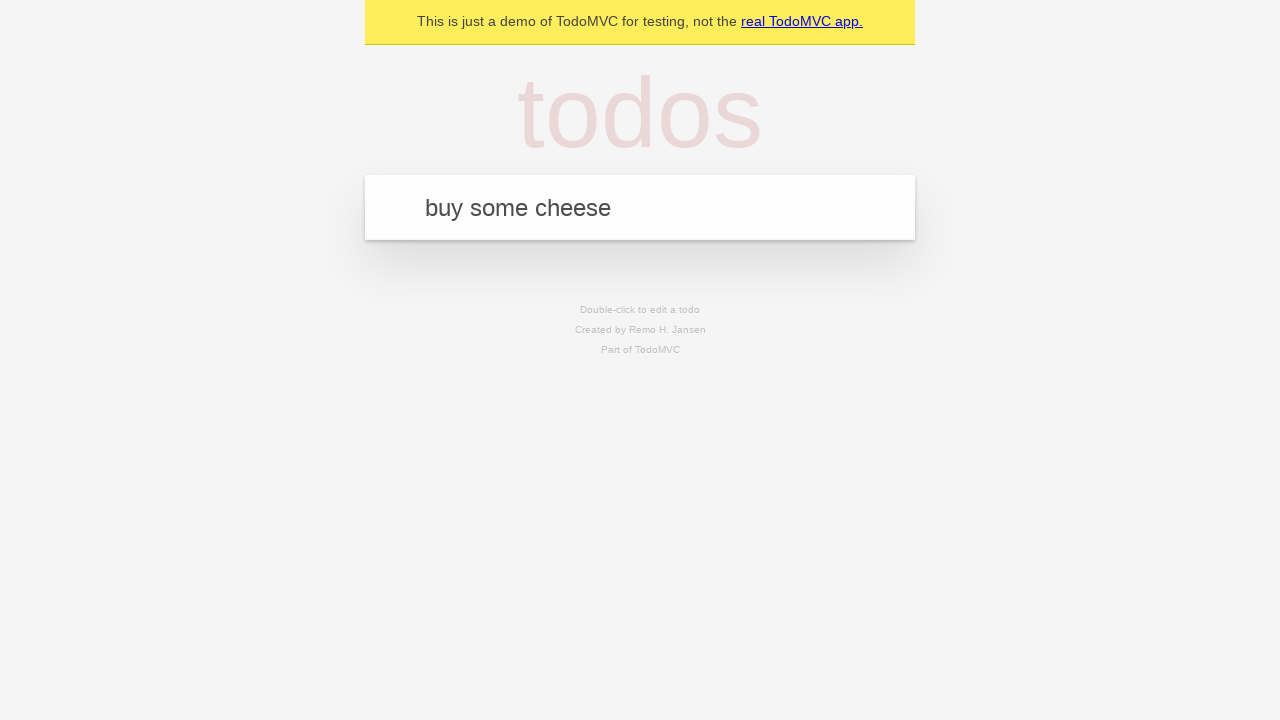

Pressed Enter to create first todo item on internal:attr=[placeholder="What needs to be done?"i]
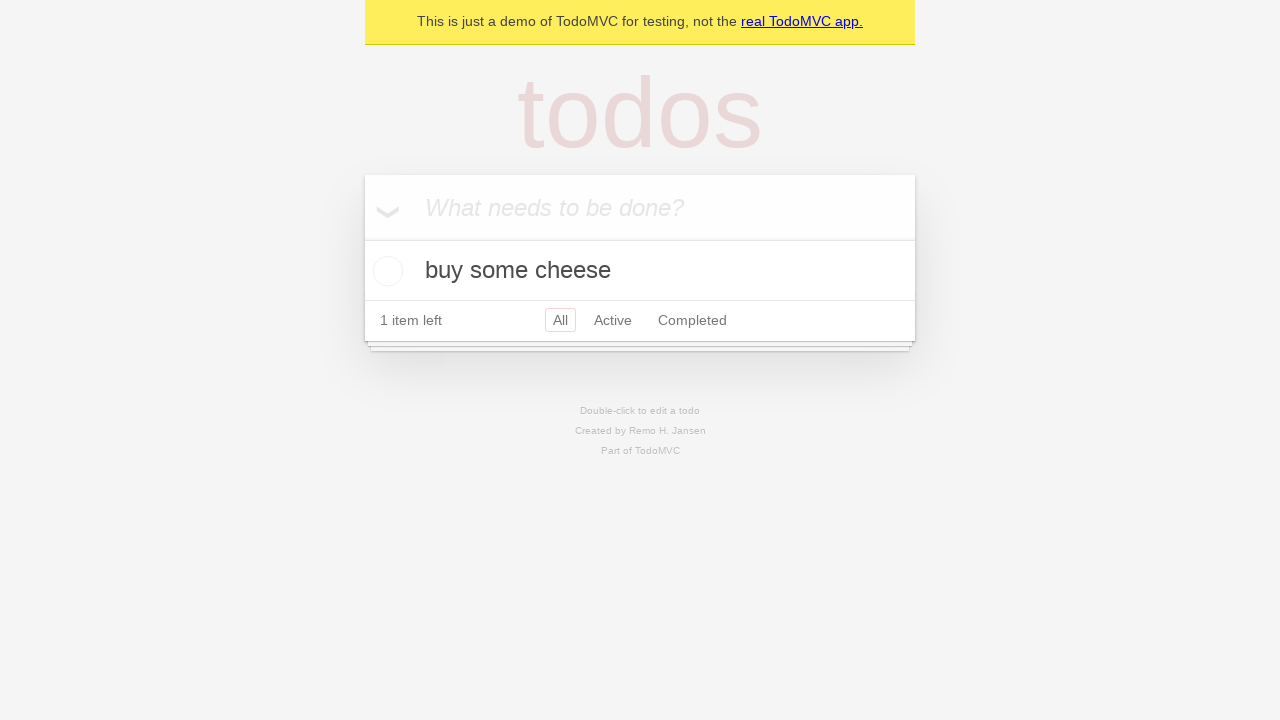

Filled todo input with 'feed the cat' on internal:attr=[placeholder="What needs to be done?"i]
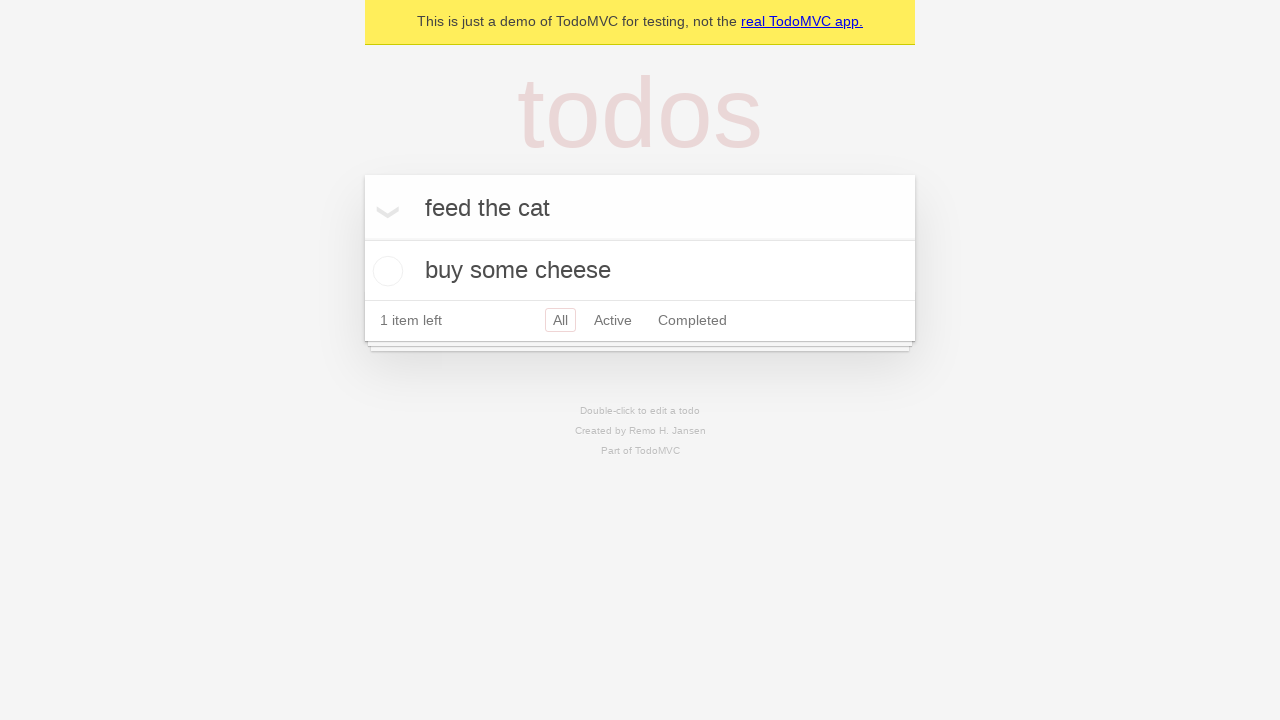

Pressed Enter to create second todo item on internal:attr=[placeholder="What needs to be done?"i]
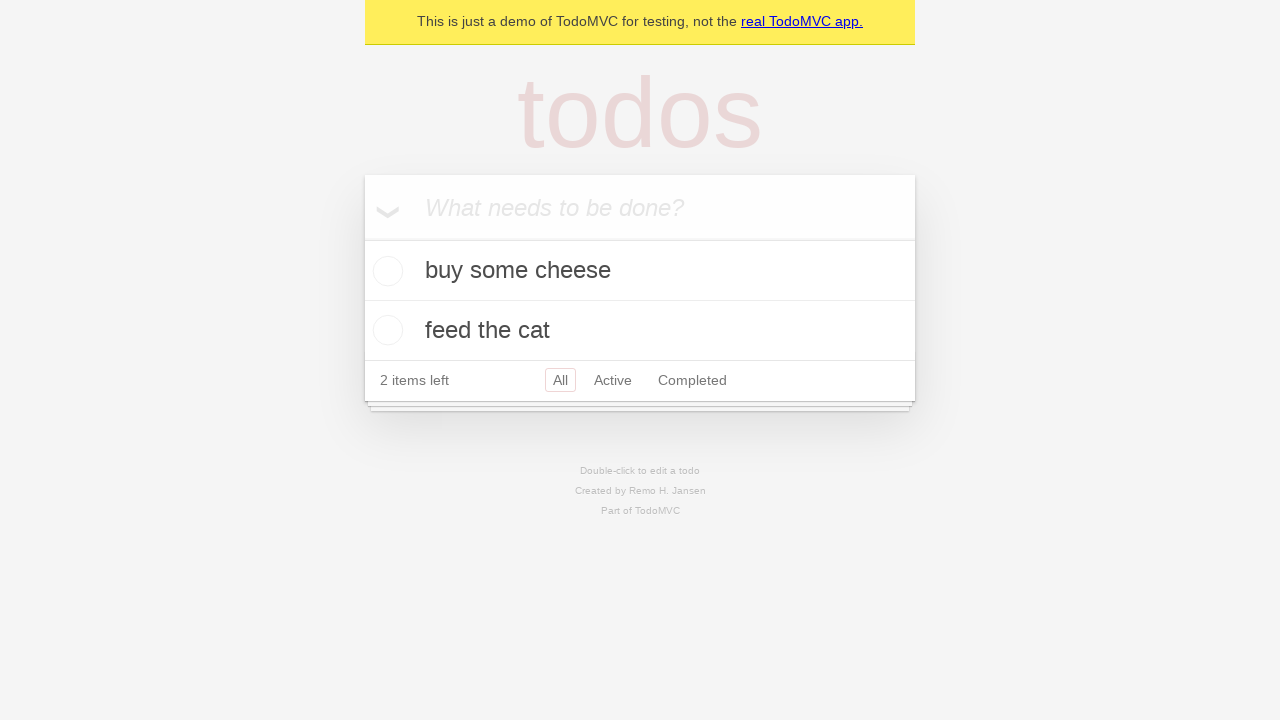

Filled todo input with 'book a doctors appointment' on internal:attr=[placeholder="What needs to be done?"i]
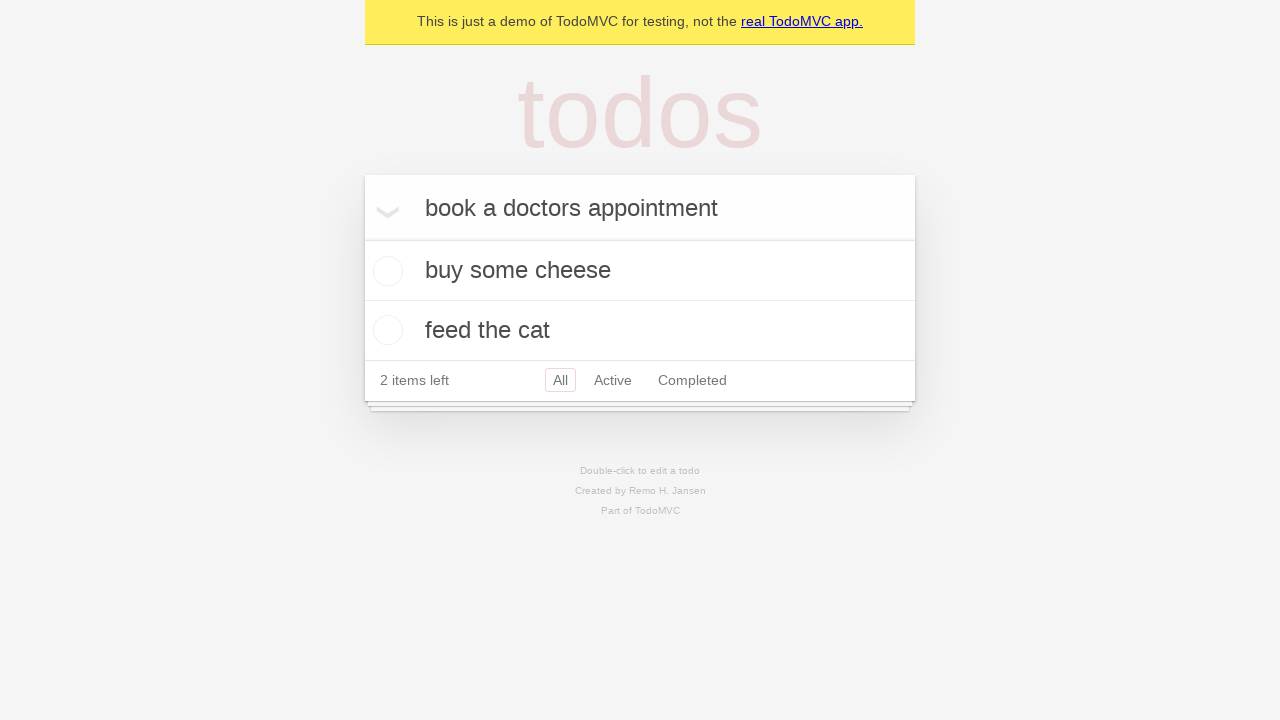

Pressed Enter to create third todo item on internal:attr=[placeholder="What needs to be done?"i]
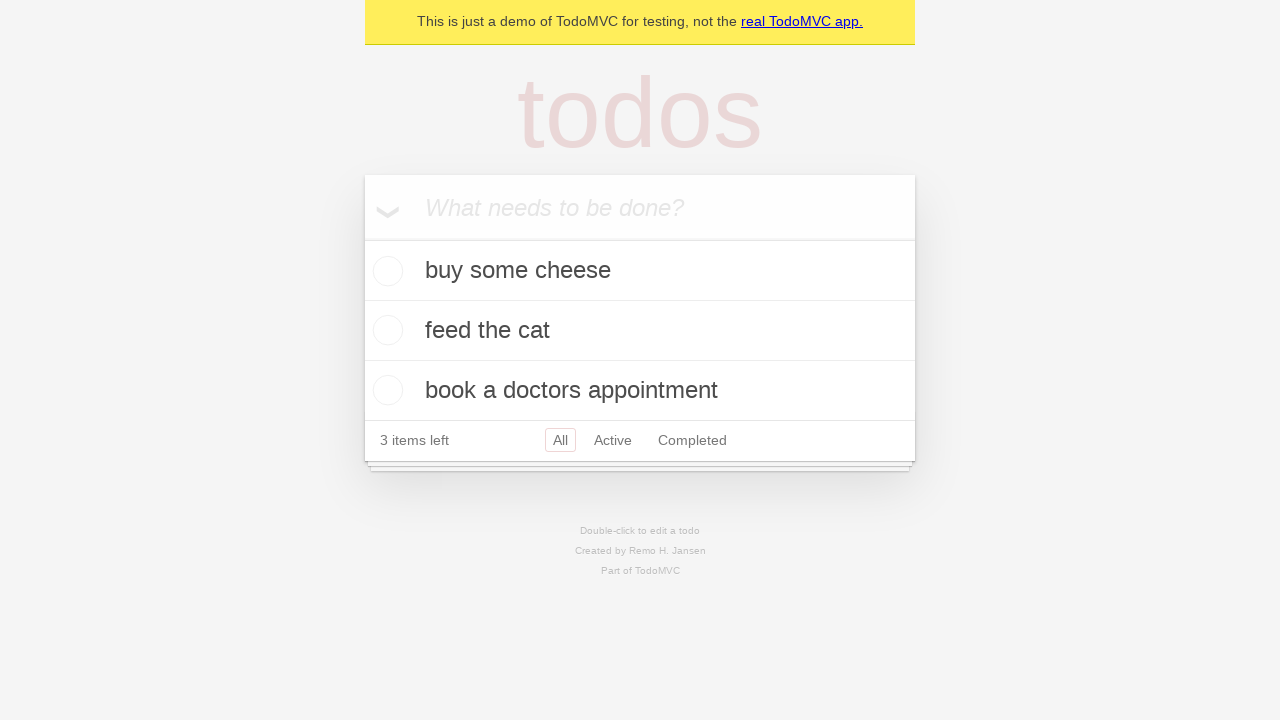

Double-clicked second todo item to enter edit mode at (640, 331) on internal:testid=[data-testid="todo-item"s] >> nth=1
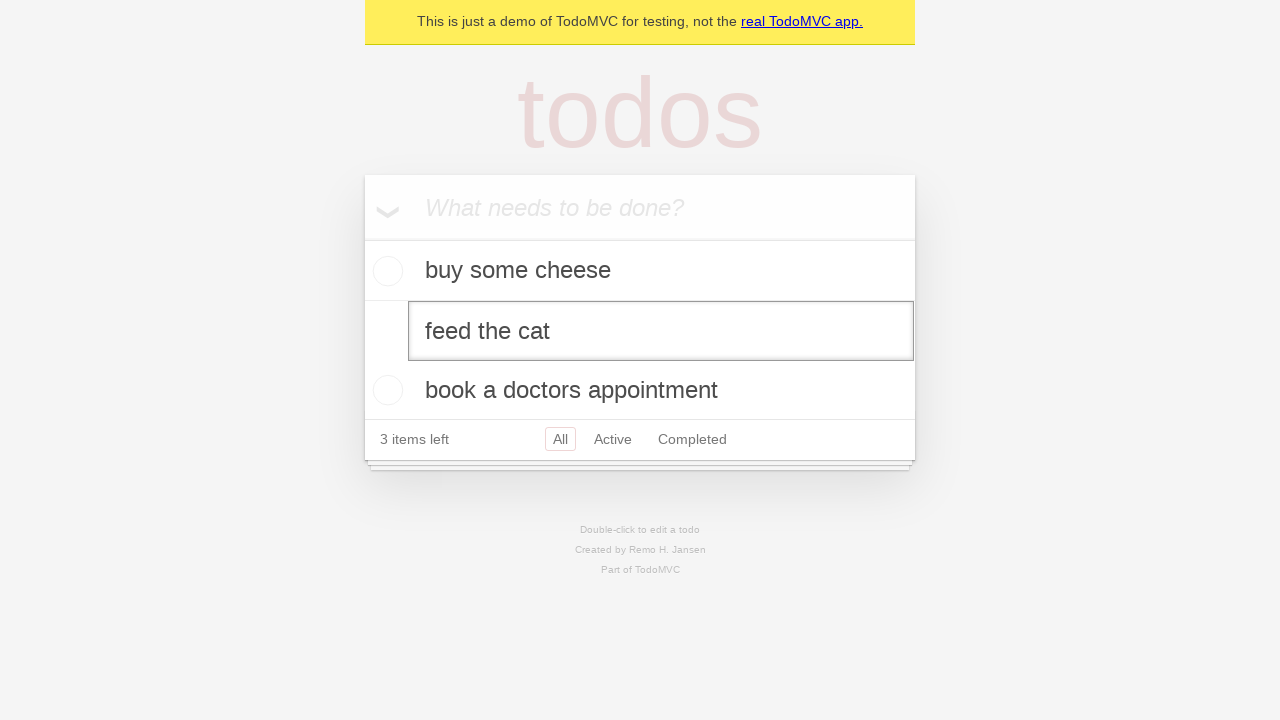

Cleared the edit textbox to empty string on internal:testid=[data-testid="todo-item"s] >> nth=1 >> internal:role=textbox[nam
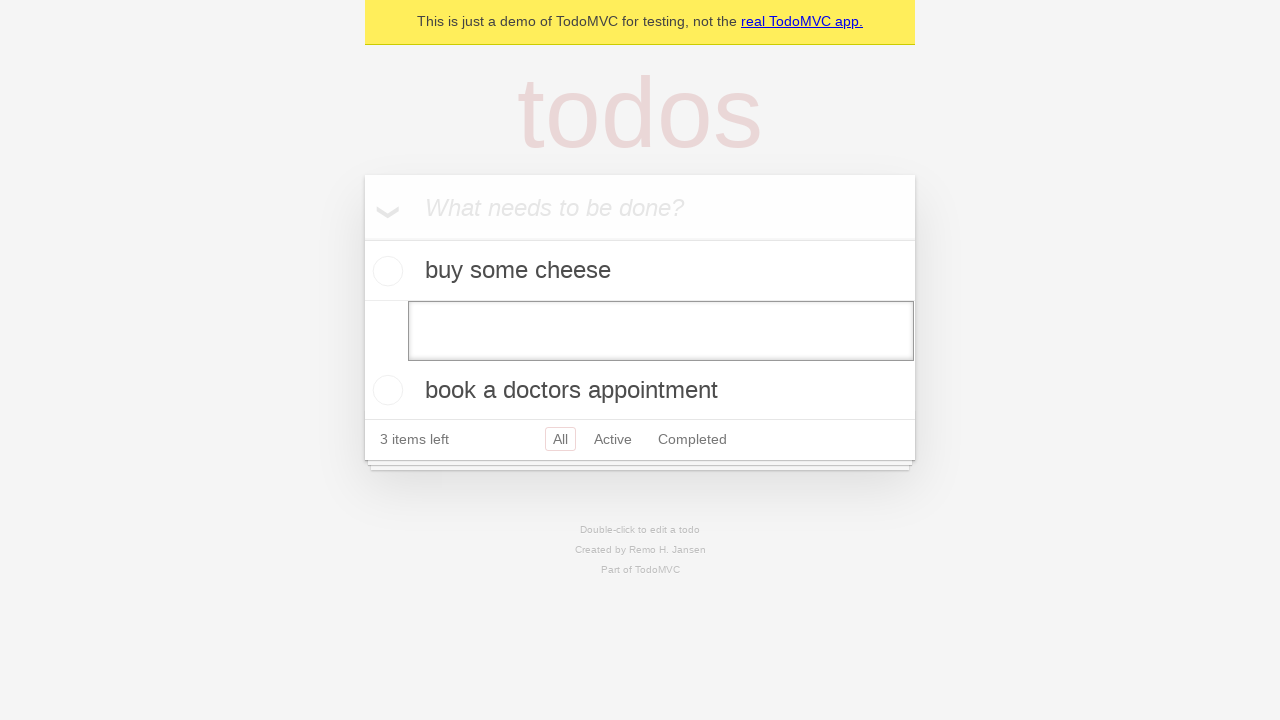

Pressed Enter to confirm empty edit - todo item should be removed on internal:testid=[data-testid="todo-item"s] >> nth=1 >> internal:role=textbox[nam
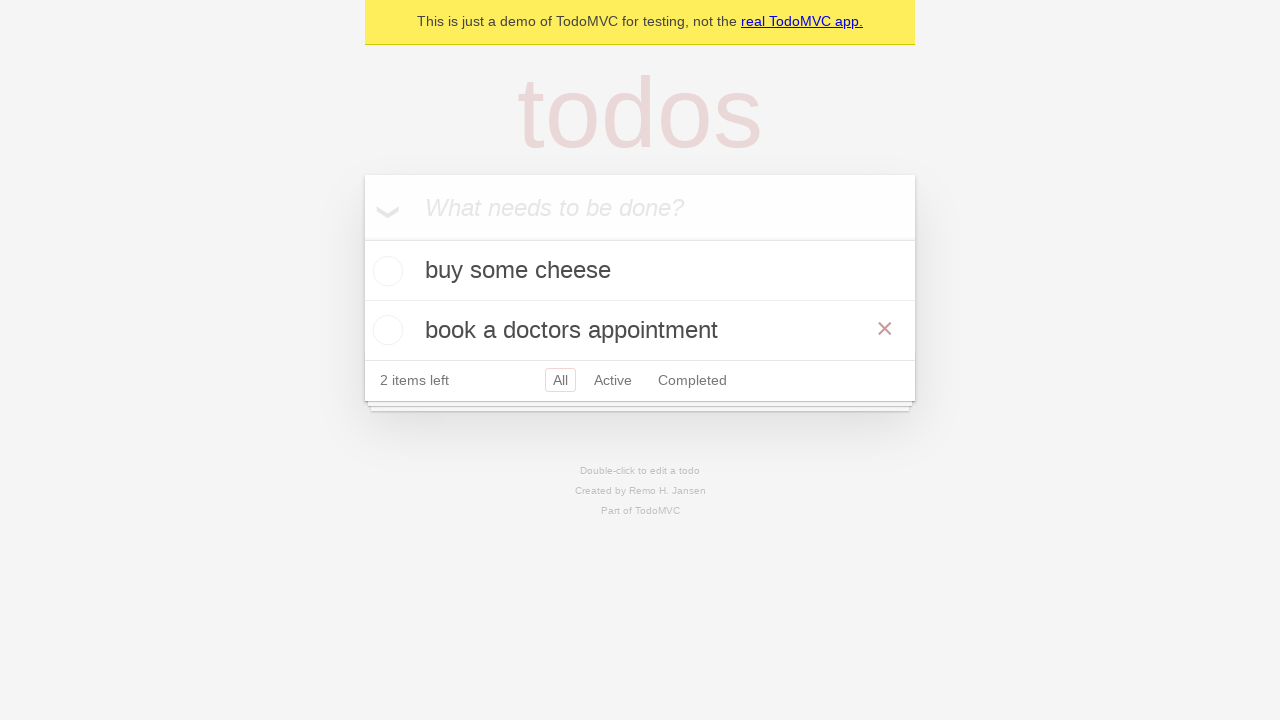

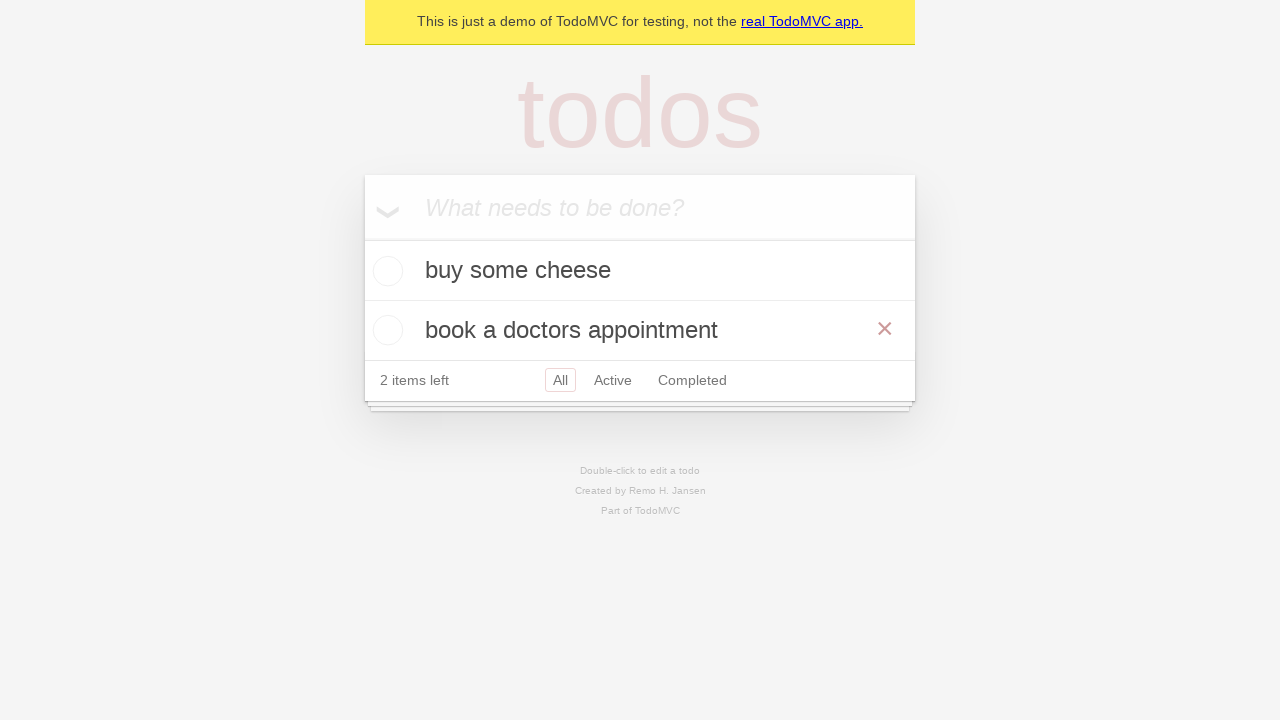